Tests that the Clear completed button displays the correct text when items are completed

Starting URL: https://demo.playwright.dev/todomvc

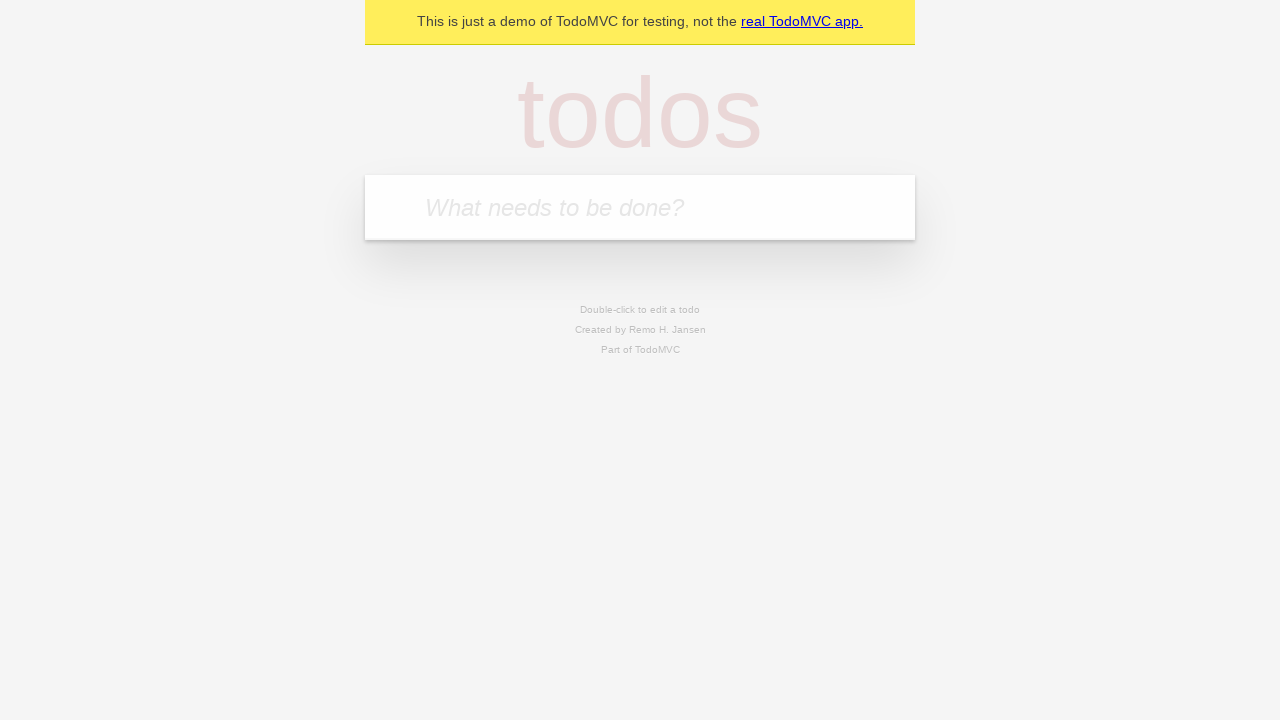

Filled todo input with 'buy some cheese' on internal:attr=[placeholder="What needs to be done?"i]
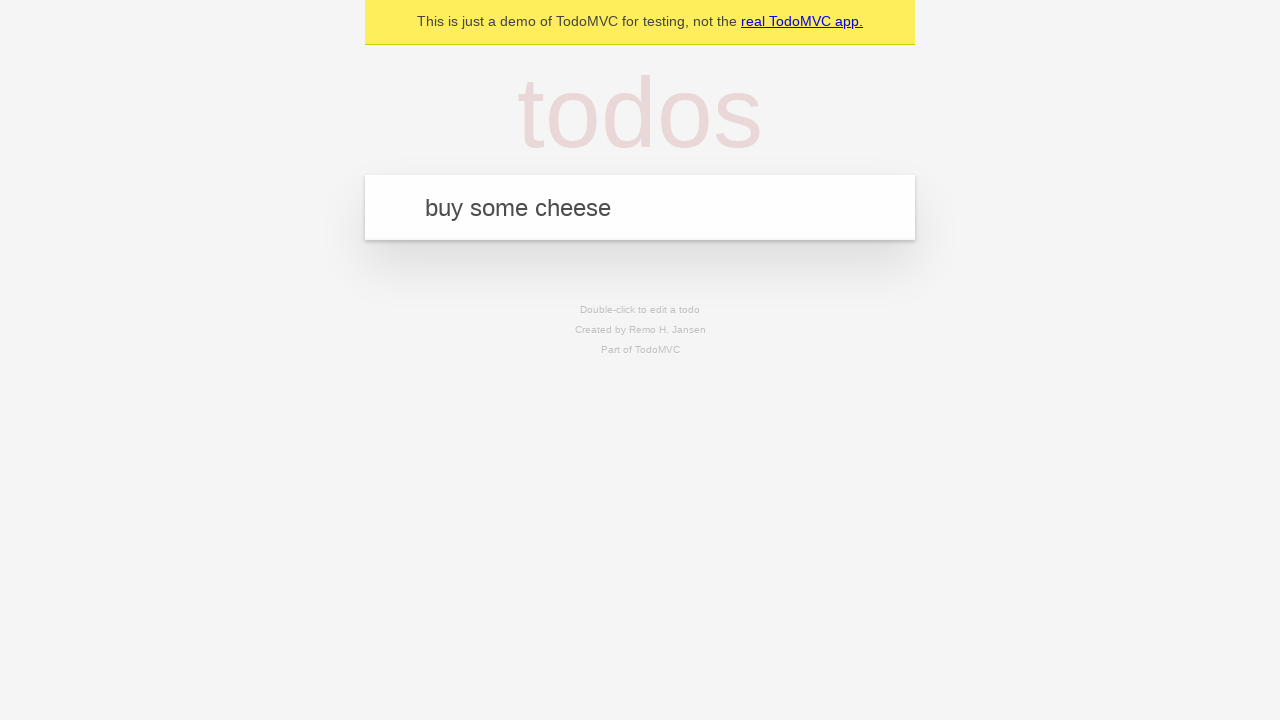

Pressed Enter to add 'buy some cheese' to todo list on internal:attr=[placeholder="What needs to be done?"i]
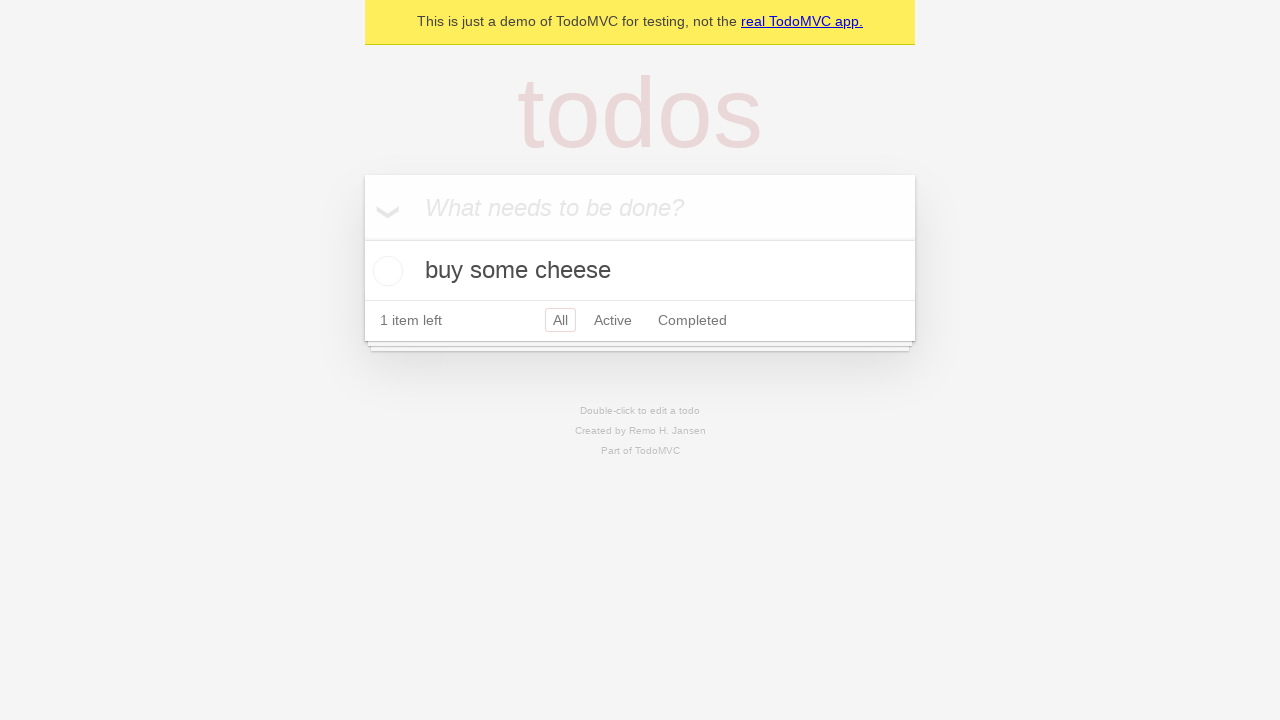

Filled todo input with 'feed the cat' on internal:attr=[placeholder="What needs to be done?"i]
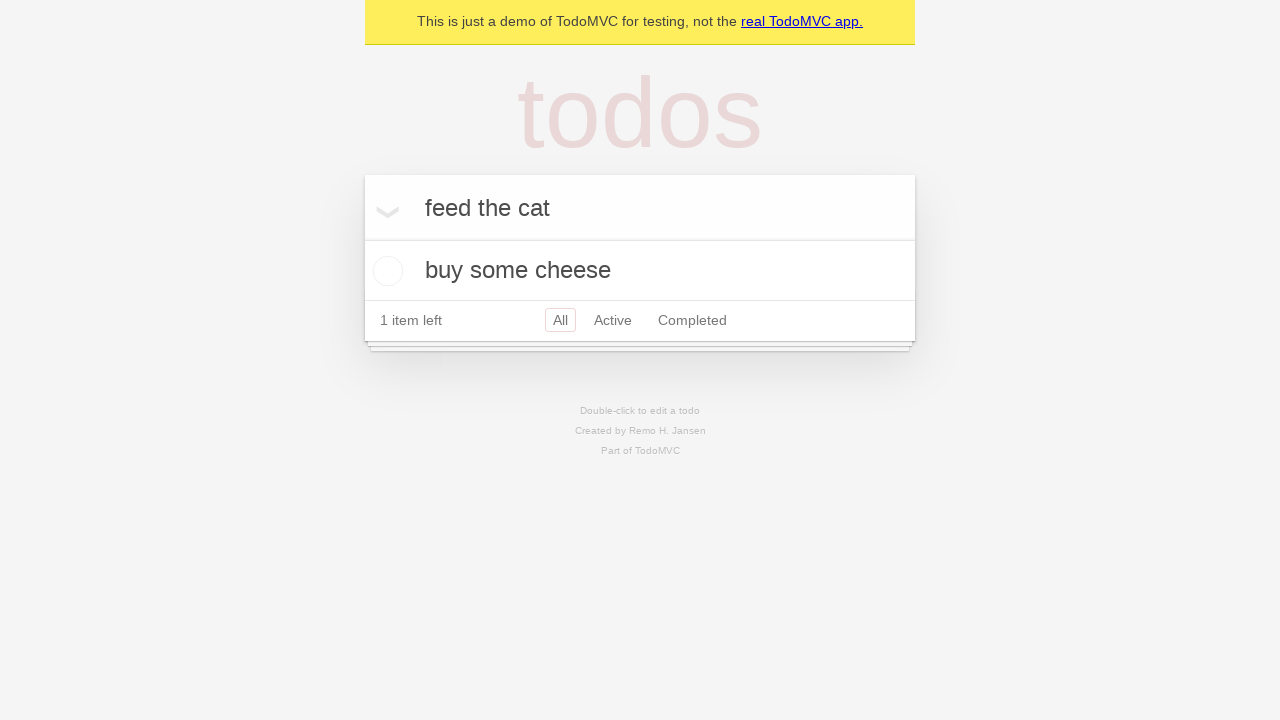

Pressed Enter to add 'feed the cat' to todo list on internal:attr=[placeholder="What needs to be done?"i]
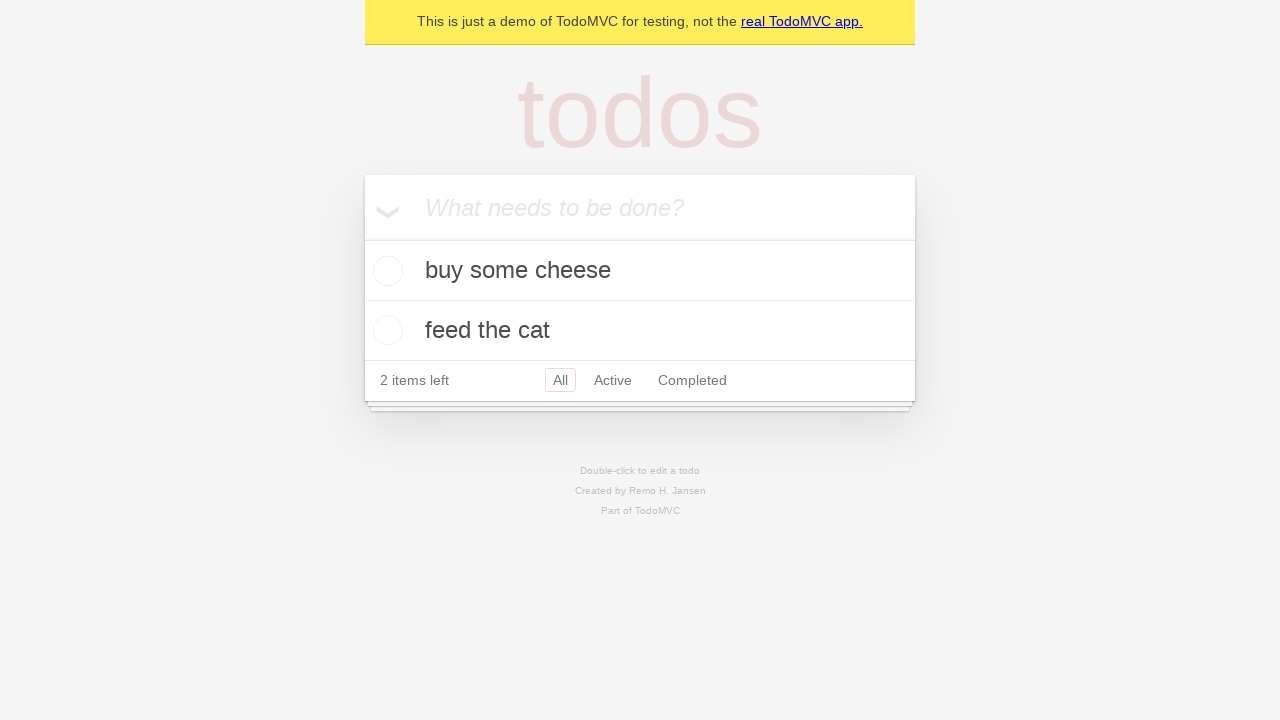

Filled todo input with 'book a doctors appointment' on internal:attr=[placeholder="What needs to be done?"i]
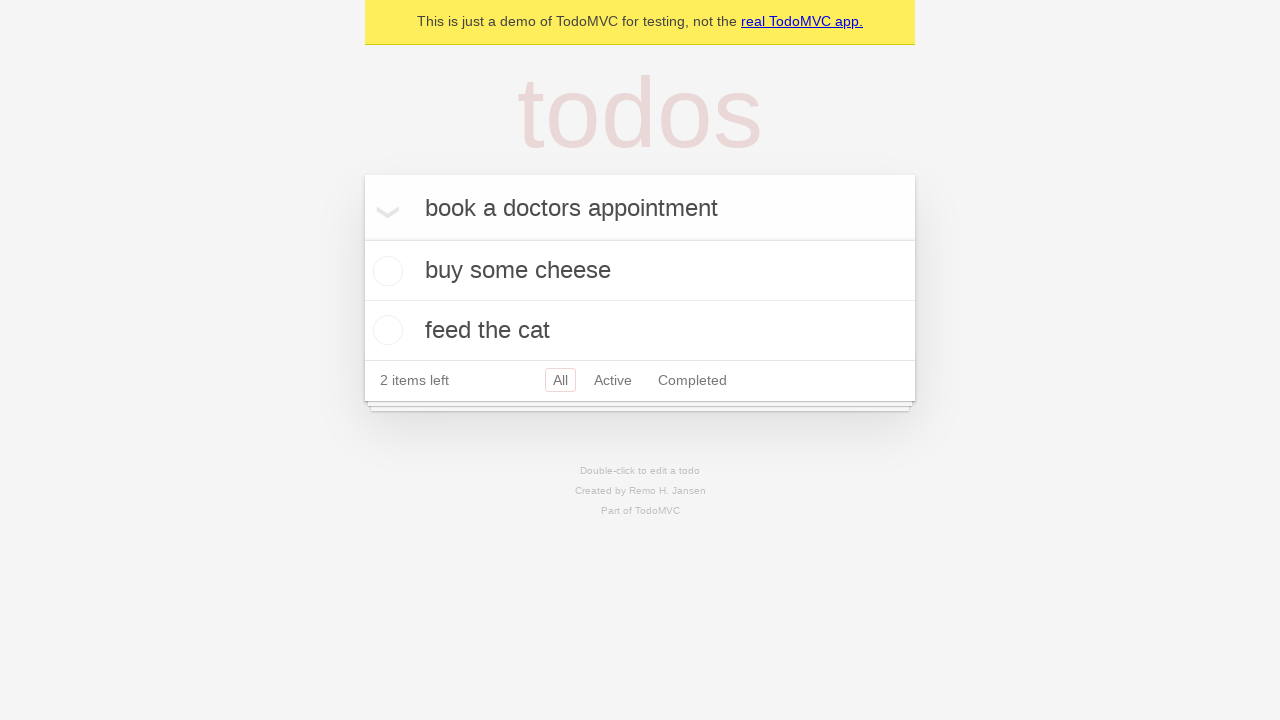

Pressed Enter to add 'book a doctors appointment' to todo list on internal:attr=[placeholder="What needs to be done?"i]
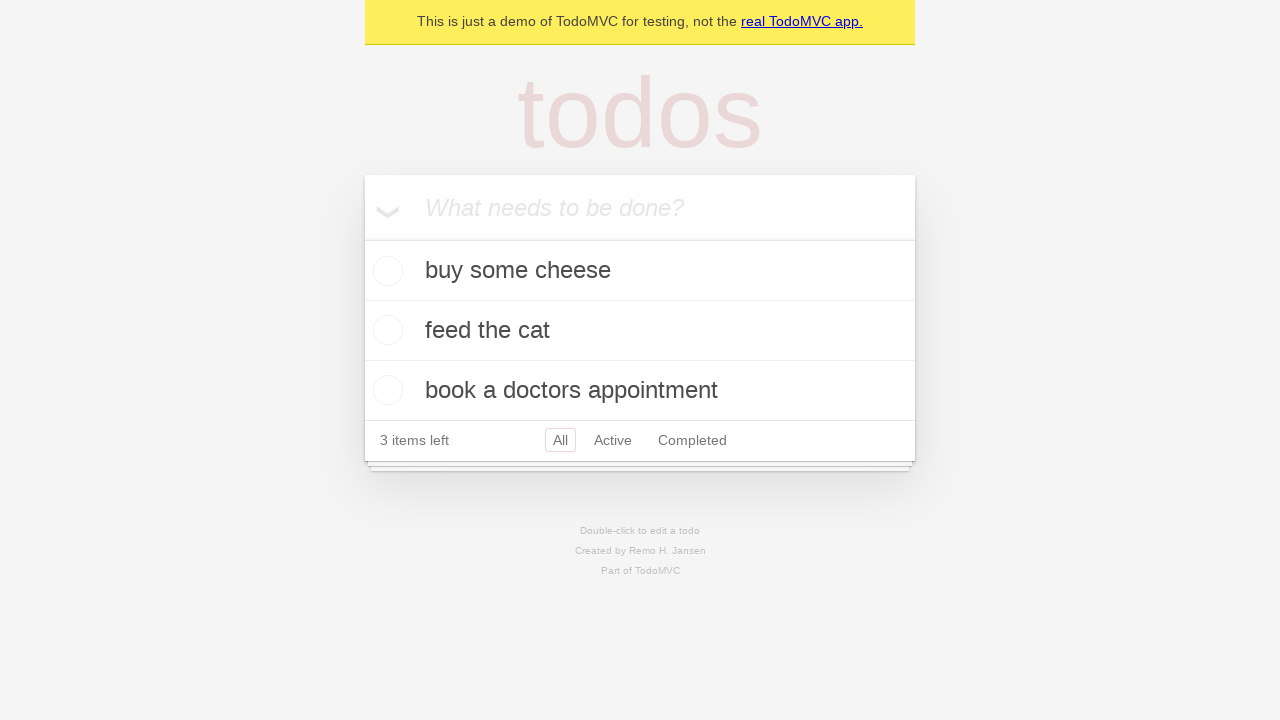

Checked the first todo item as completed at (385, 271) on .todo-list li .toggle >> nth=0
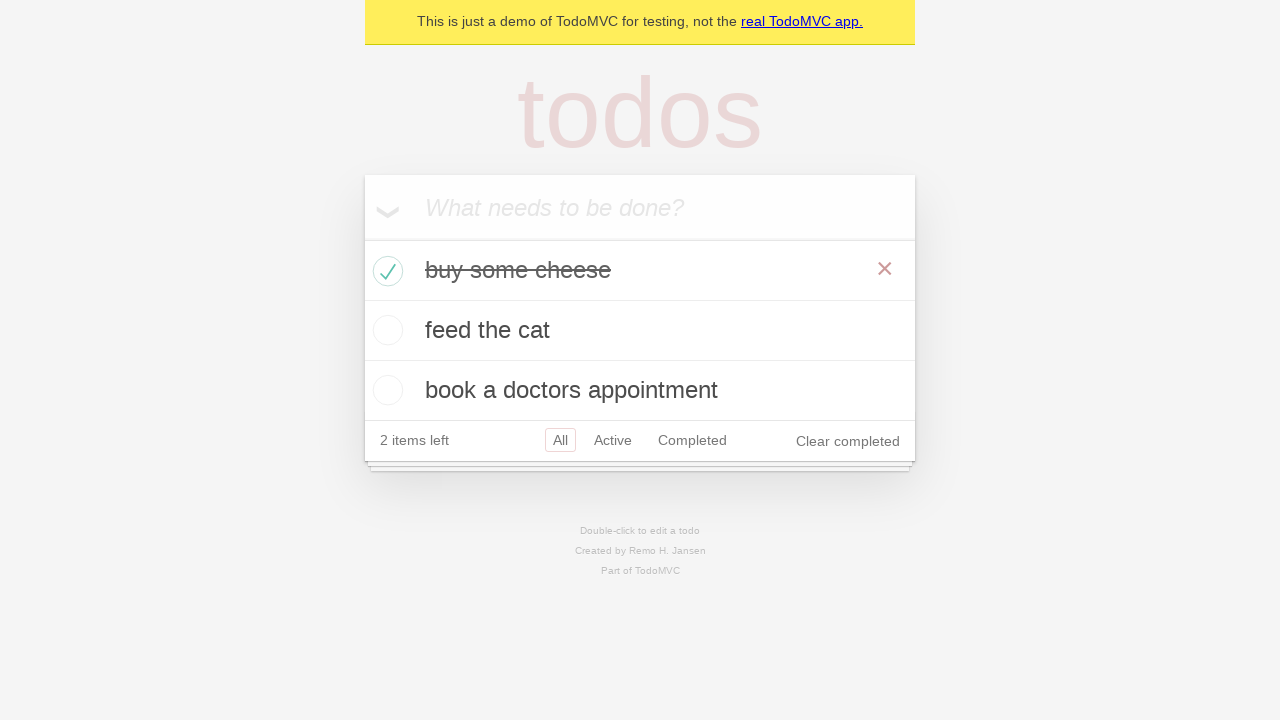

Verified 'Clear completed' button is visible
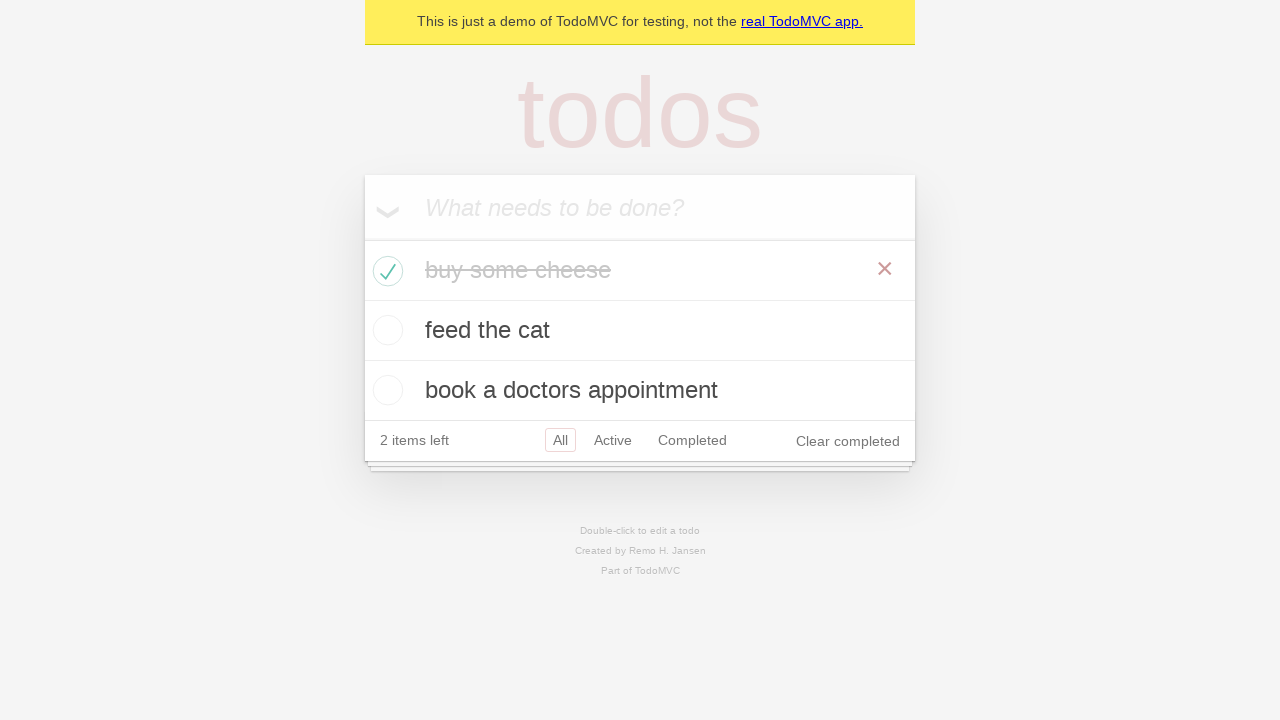

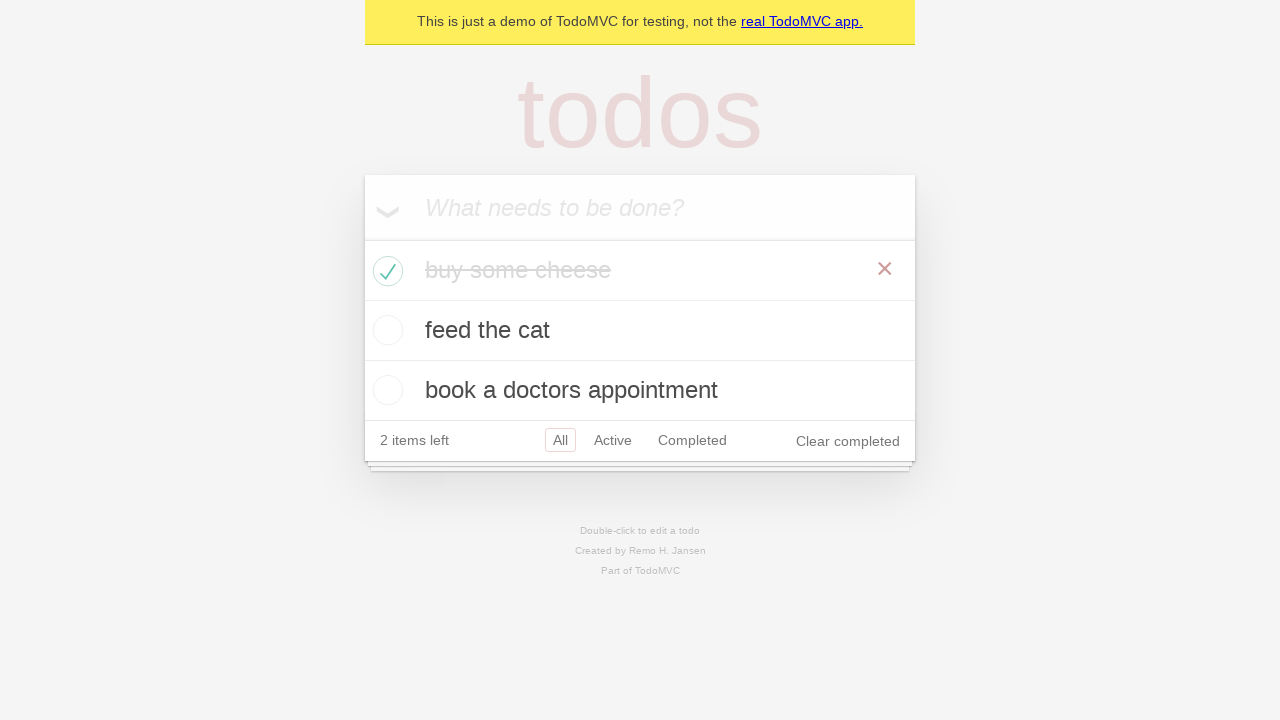